Tests checkbox interactions by verifying initial states, checking the first checkbox, and unchecking the second checkbox.

Starting URL: https://the-internet.herokuapp.com/checkboxes

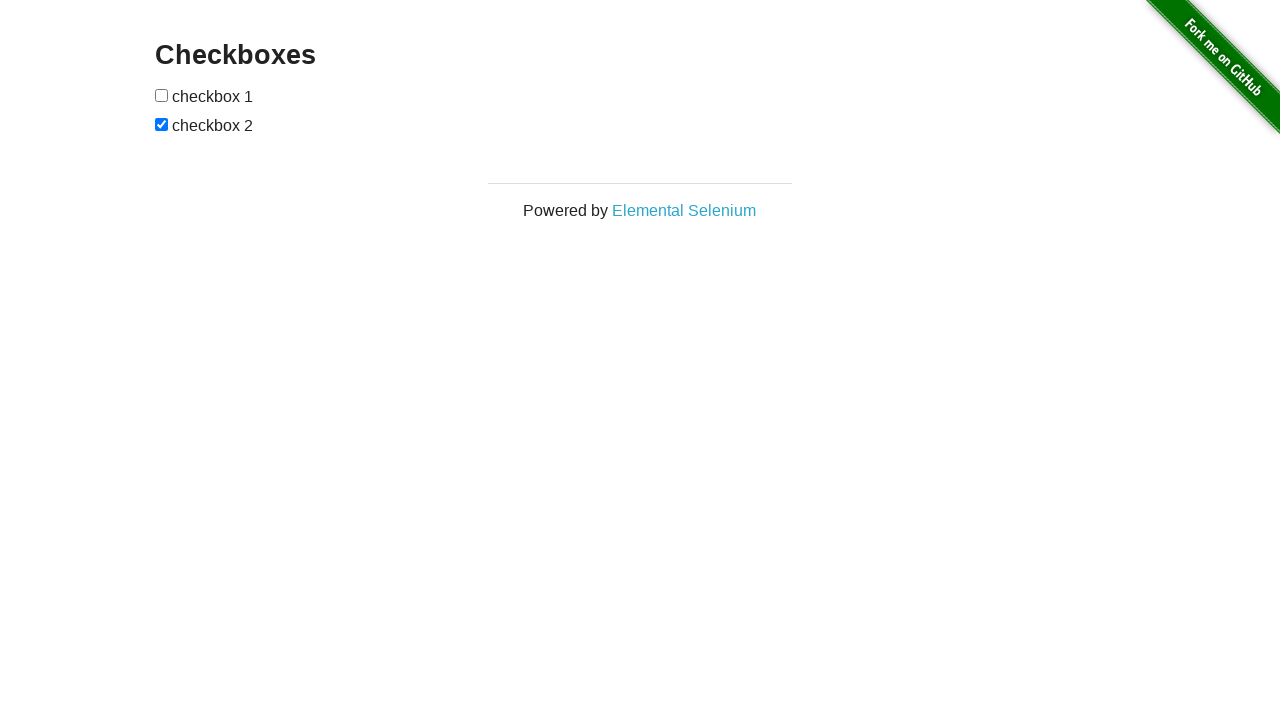

Navigated to checkboxes test page
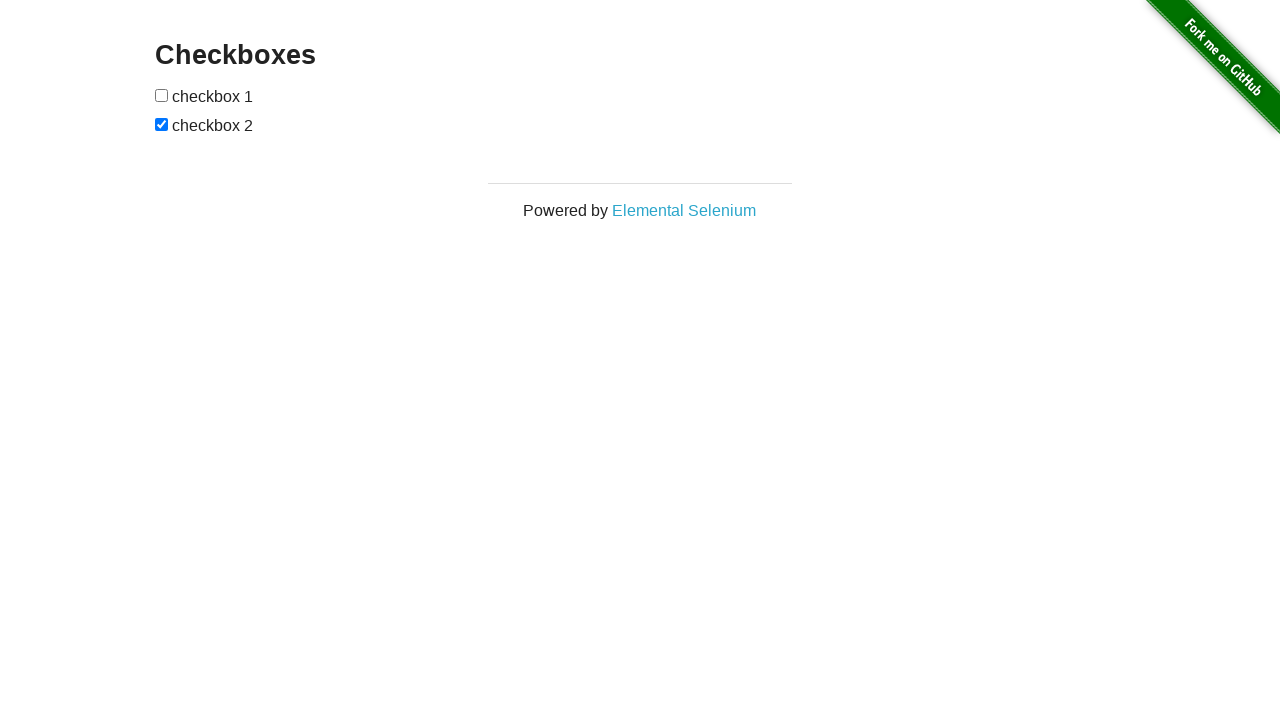

Located all checkbox elements
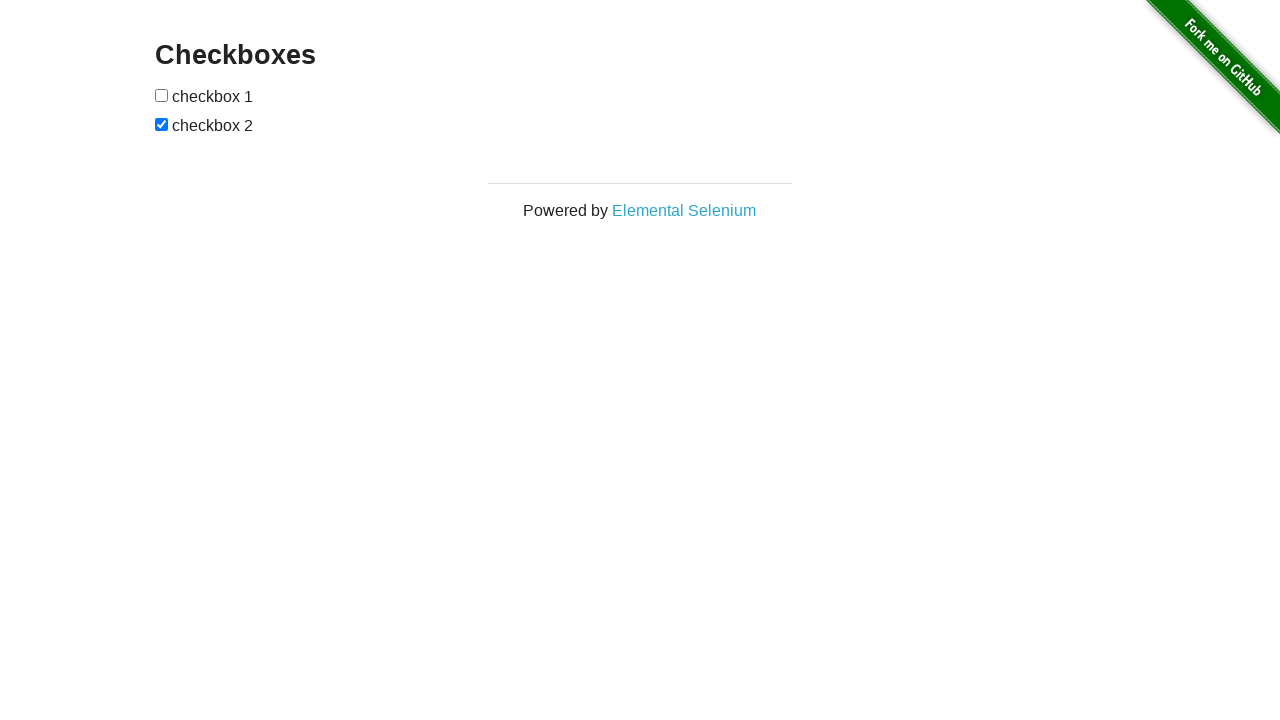

Verified first checkbox is initially unchecked
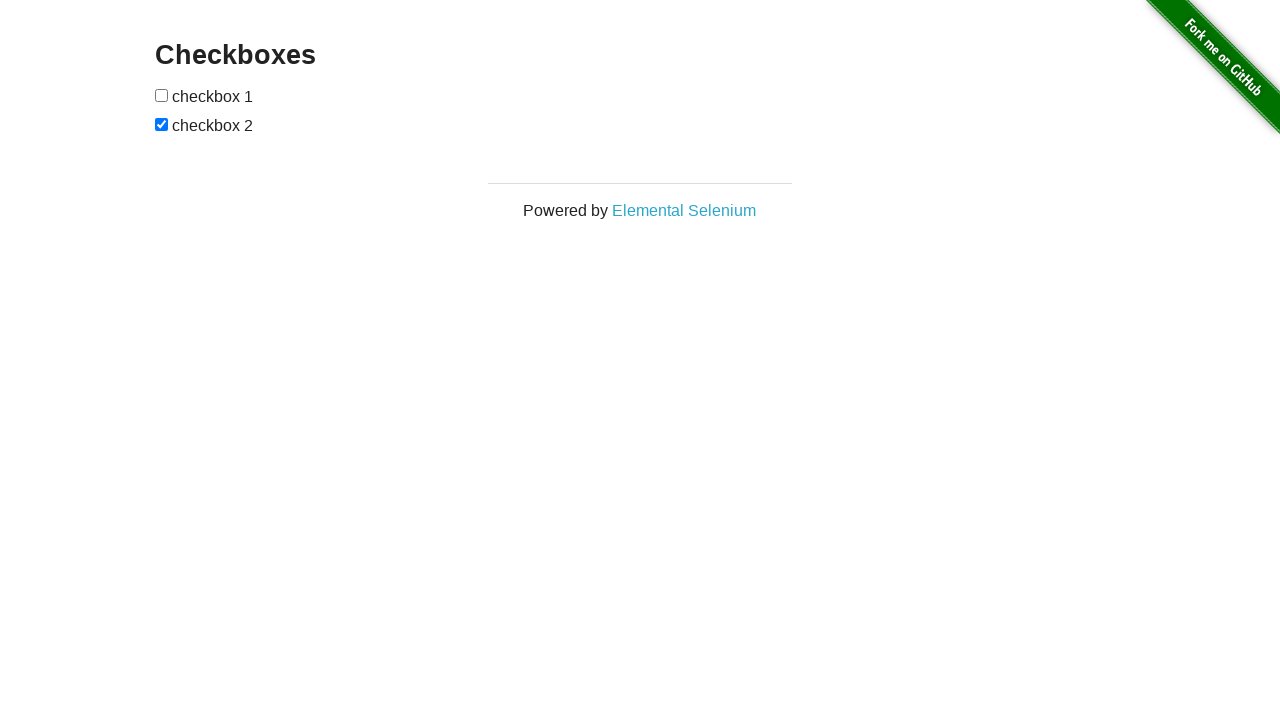

Clicked first checkbox to check it at (162, 95) on input[type="checkbox"] >> nth=0
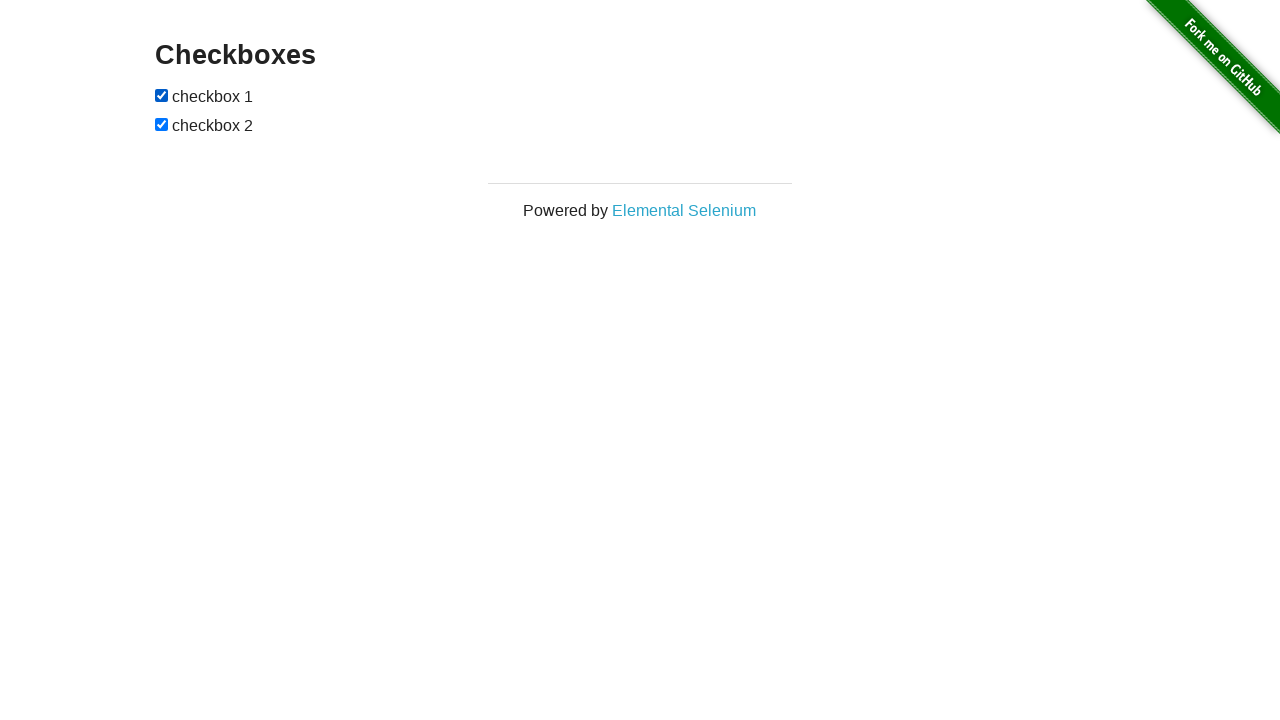

Verified first checkbox is now checked
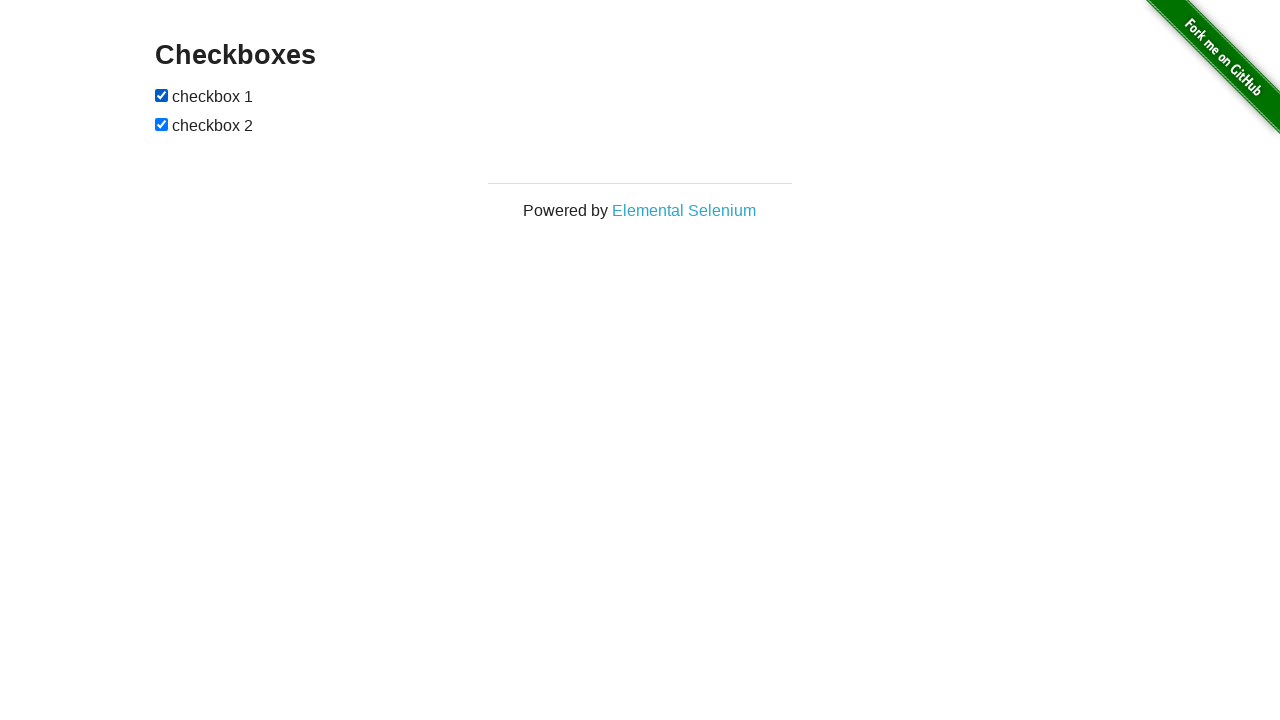

Verified second checkbox is initially checked
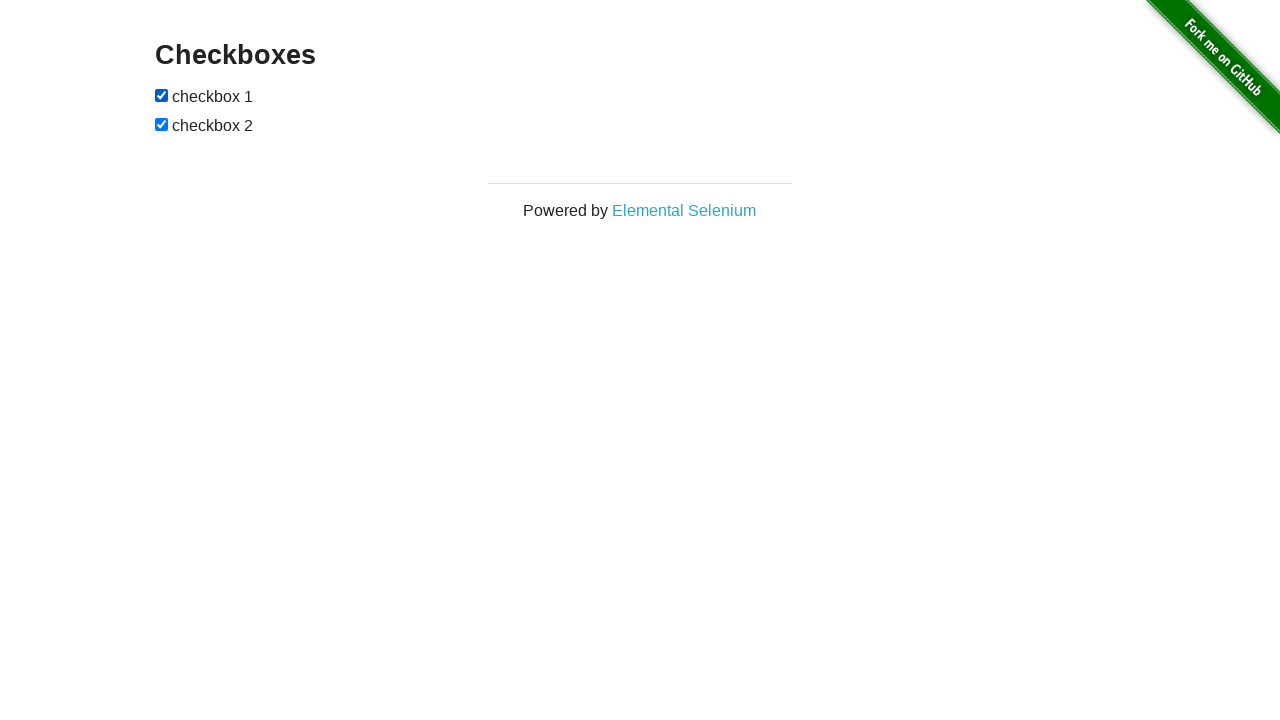

Clicked second checkbox to uncheck it at (162, 124) on input[type="checkbox"] >> nth=1
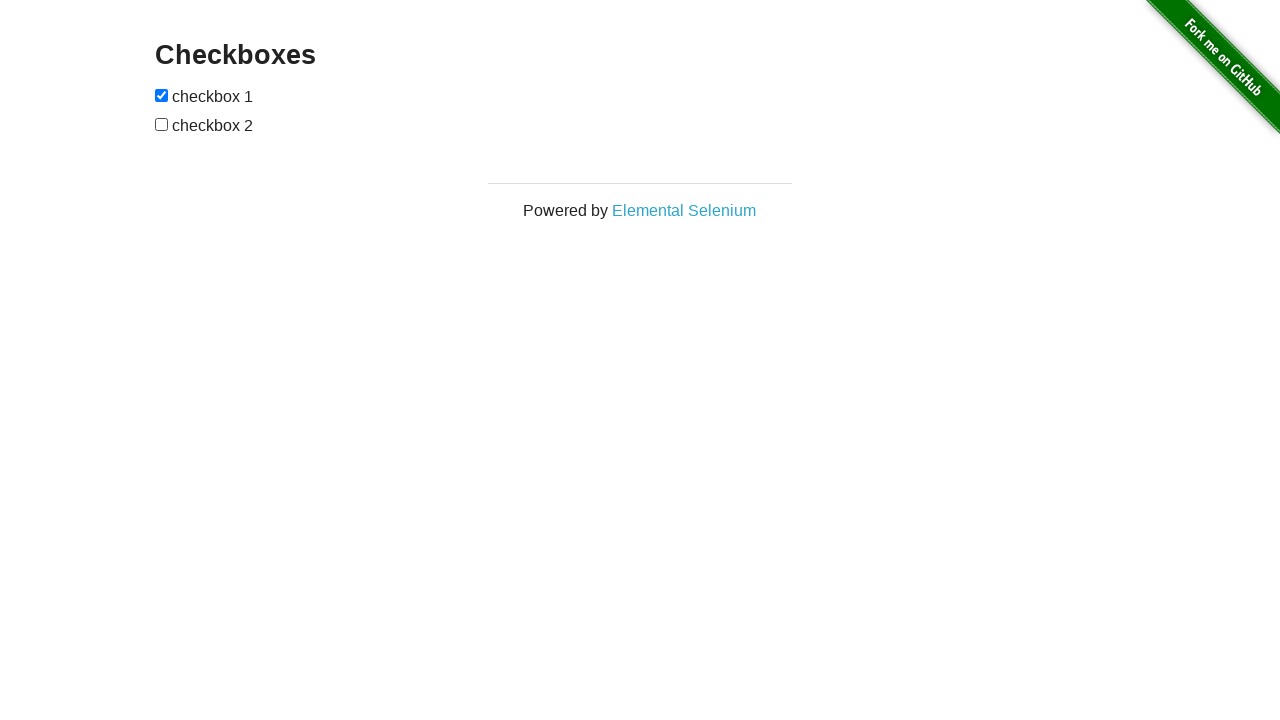

Verified second checkbox is now unchecked
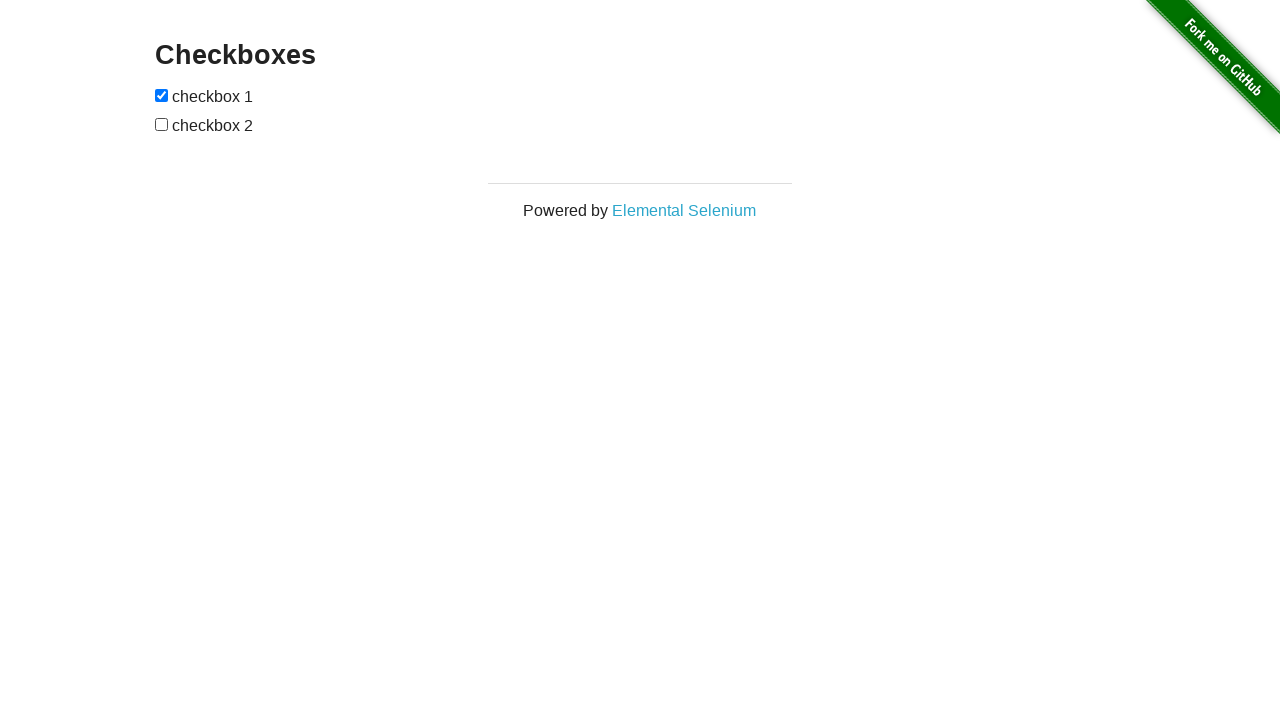

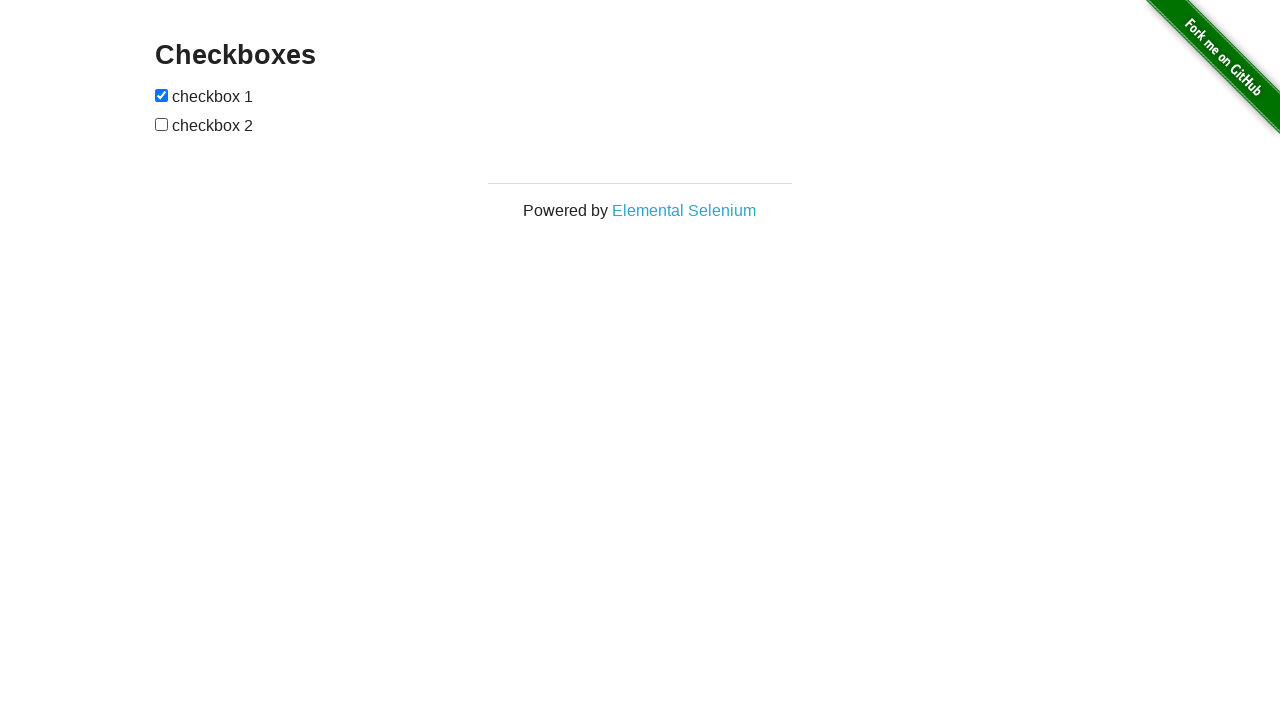